Tests a price range slider by dragging the minimum slider to the right and the maximum slider to the left to adjust the price range.

Starting URL: https://www.jqueryscript.net/demo/Price-Range-Slider-jQuery-UI/

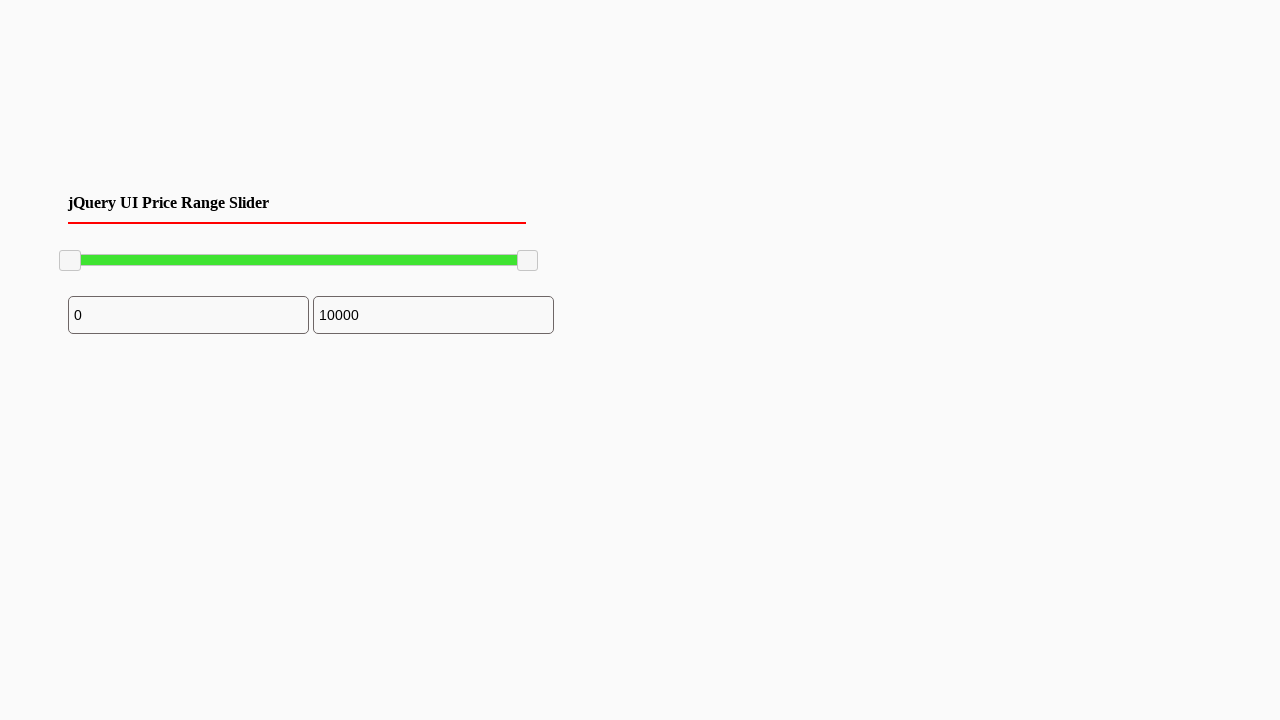

Located the minimum price range slider element
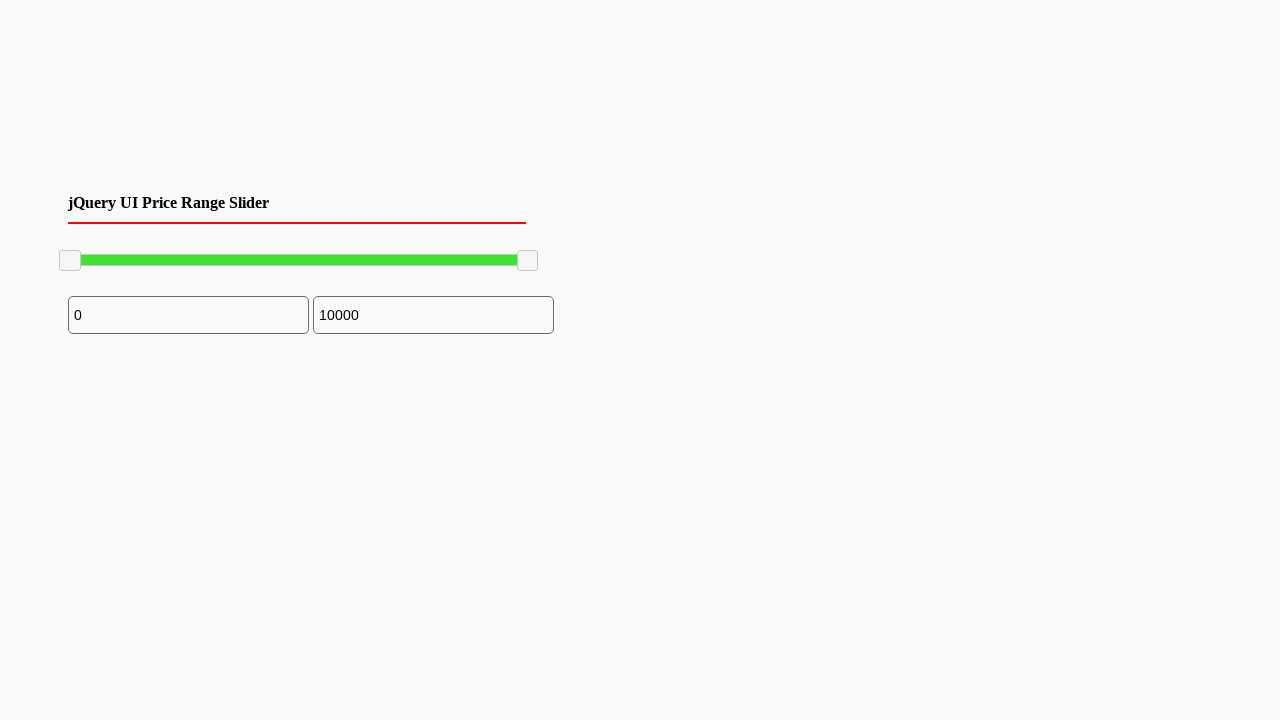

Dragged minimum slider to the right by 100 pixels at (160, 251)
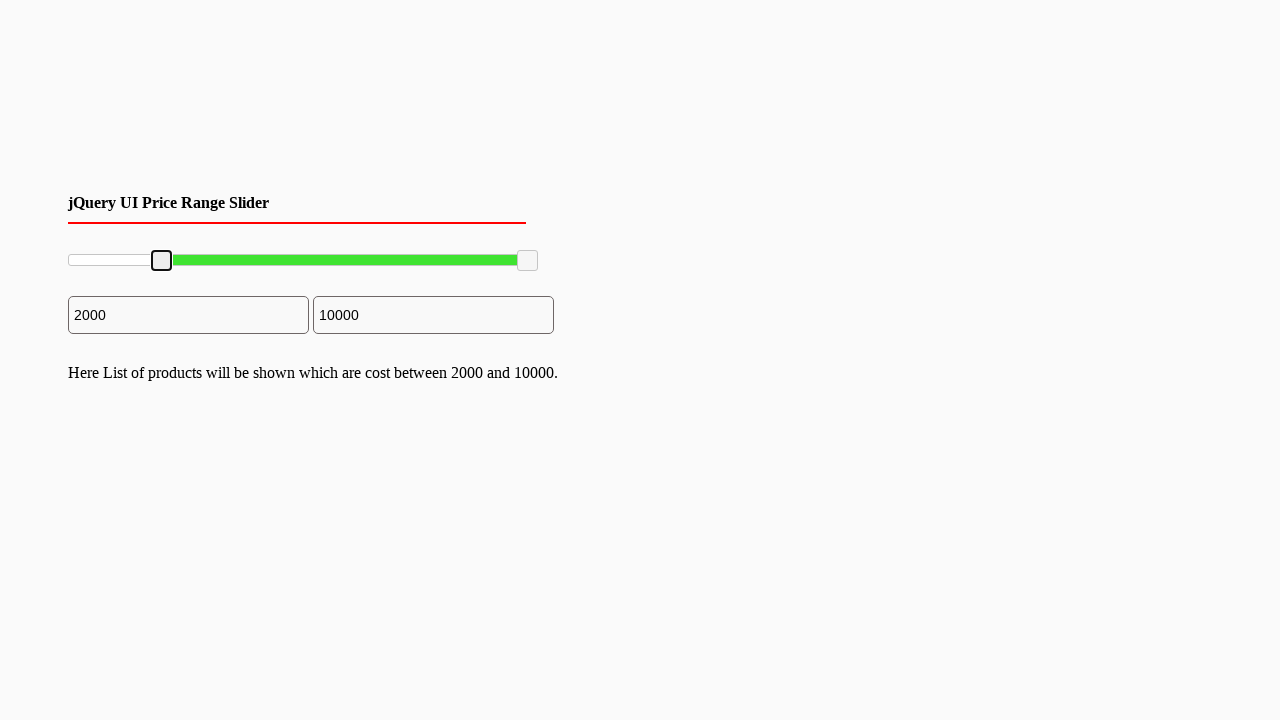

Retrieved bounding box of minimum slider
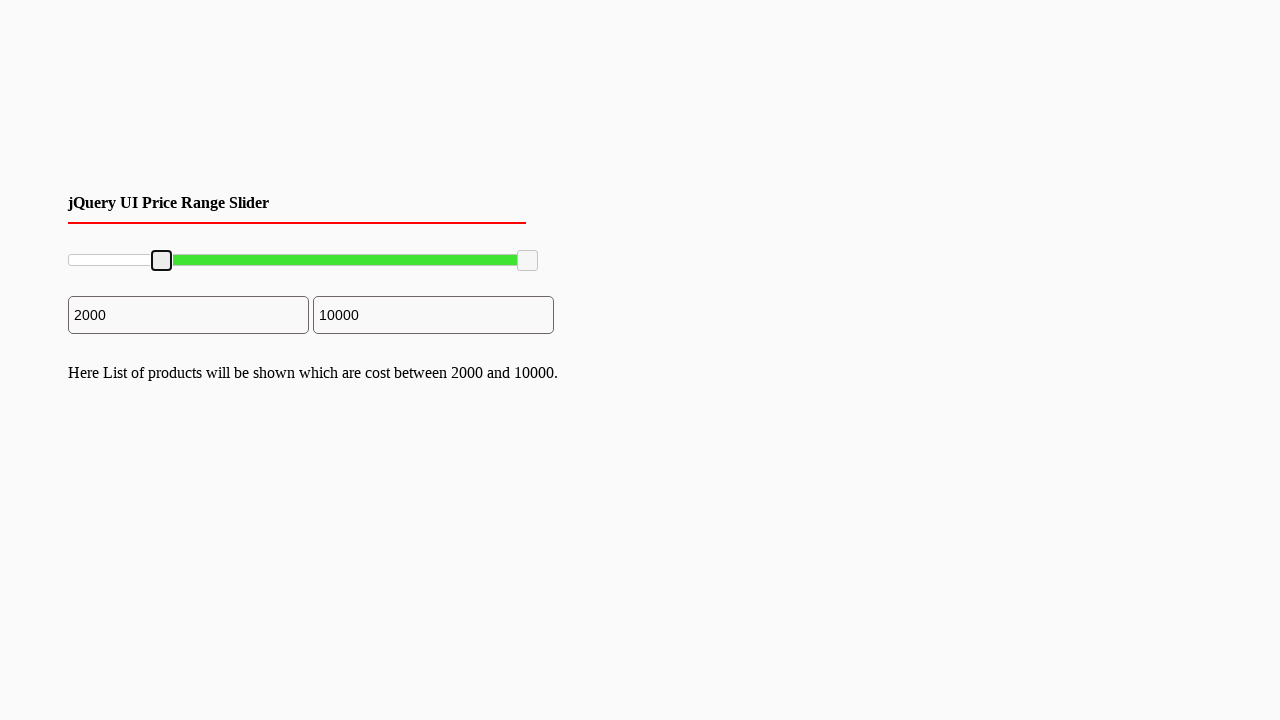

Moved mouse to center of minimum slider at (162, 261)
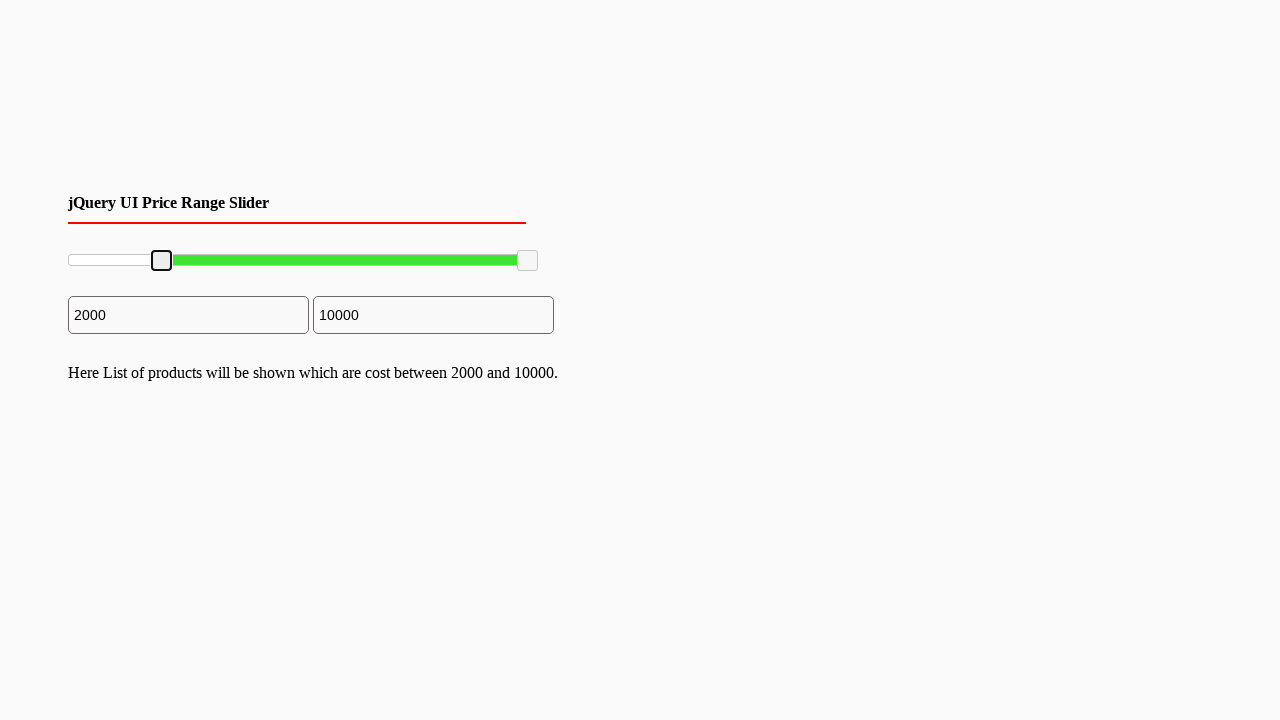

Pressed mouse button down on minimum slider at (162, 261)
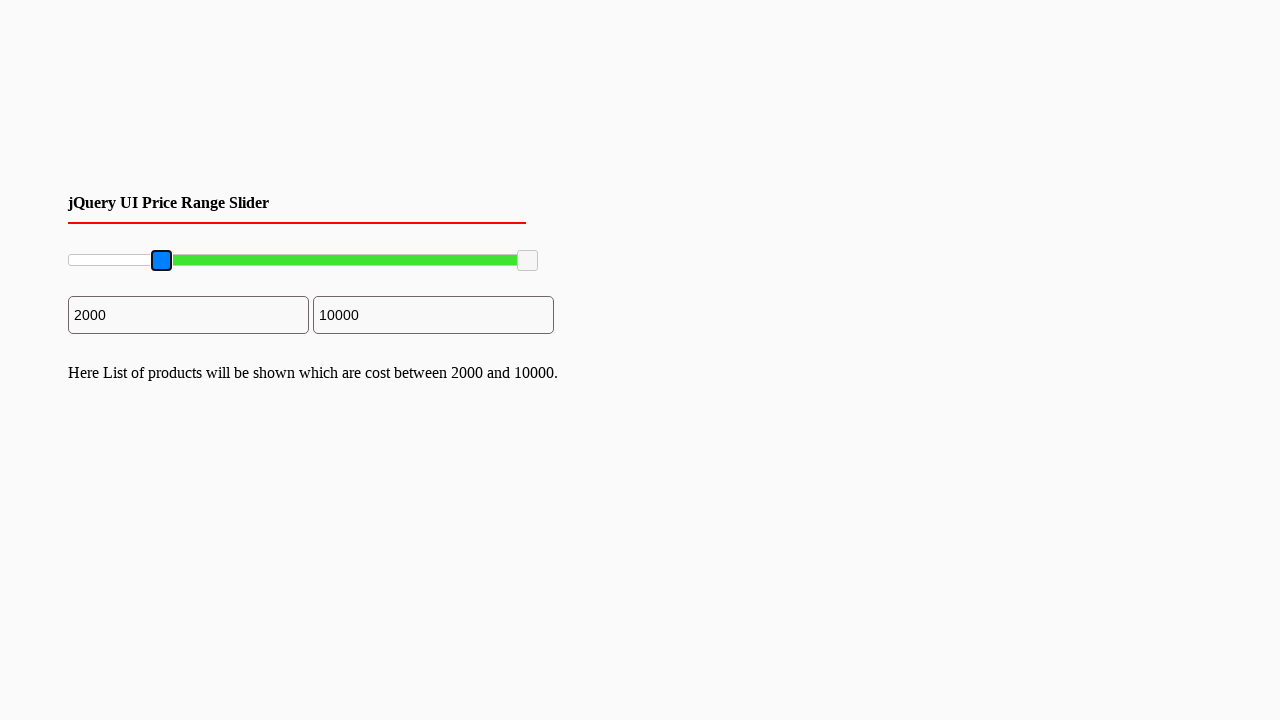

Moved mouse 100 pixels to the right while holding button down at (262, 261)
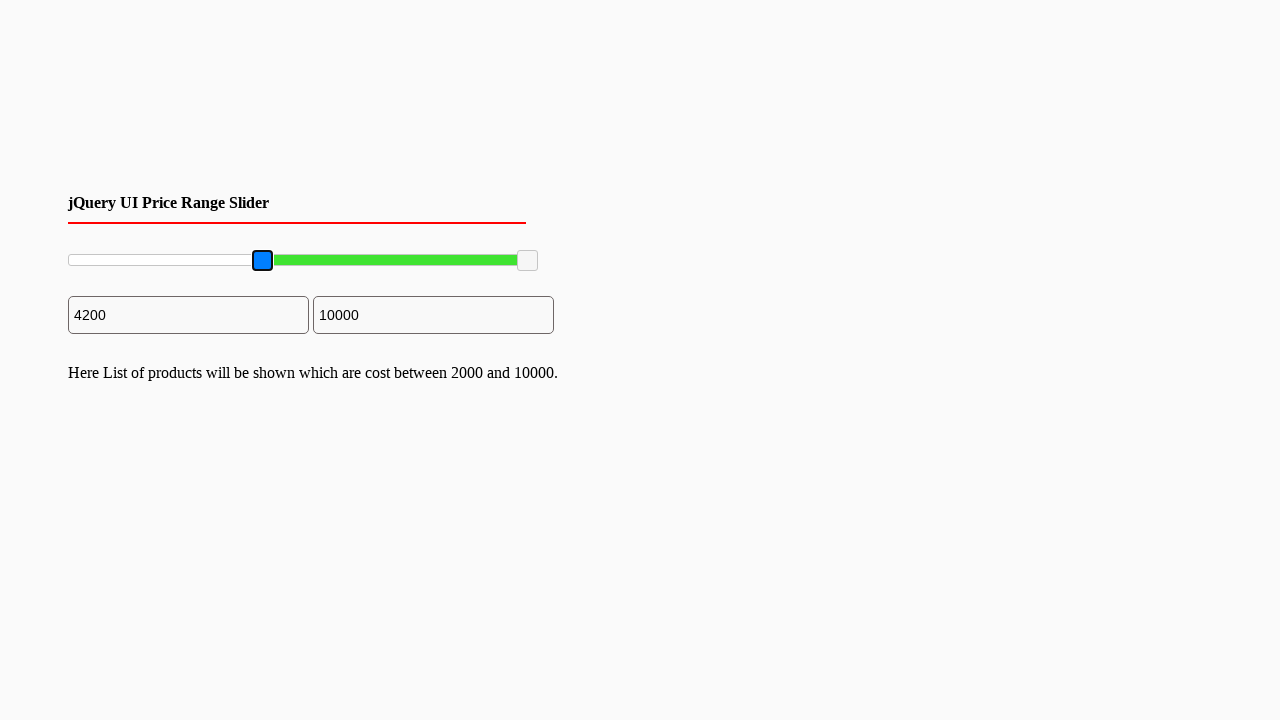

Released mouse button to complete minimum slider drag at (262, 261)
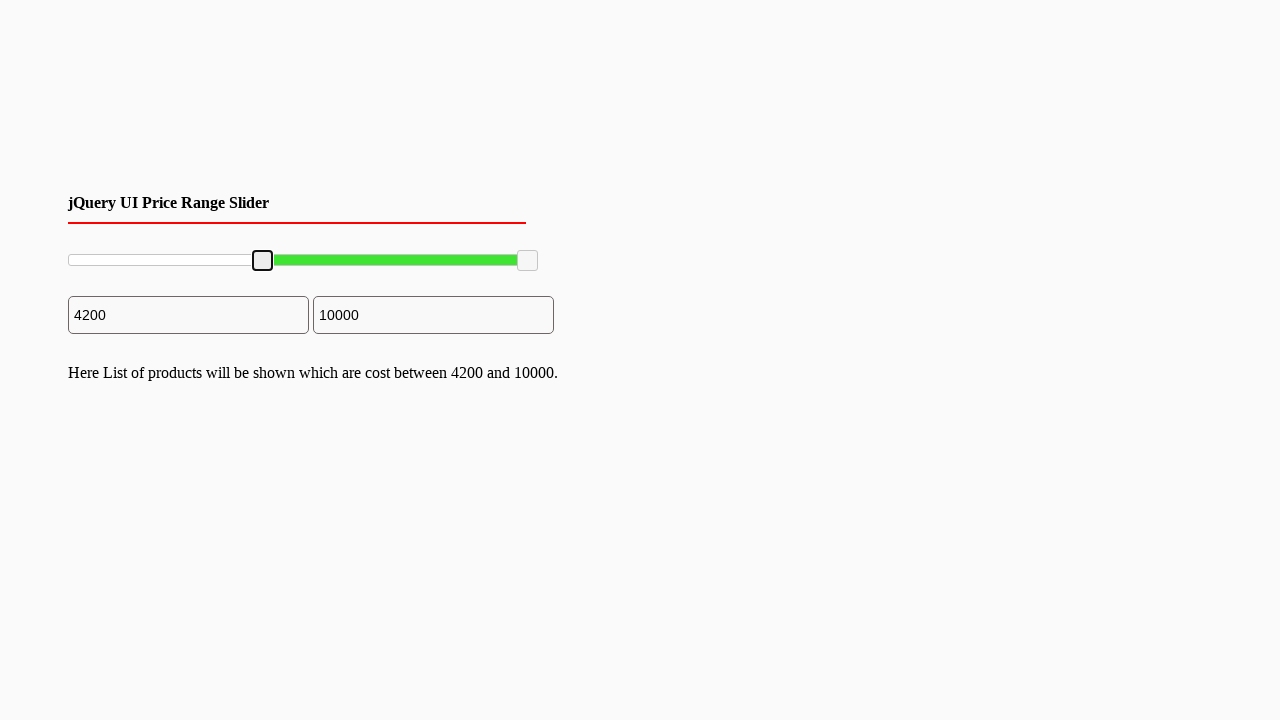

Located the maximum price range slider element
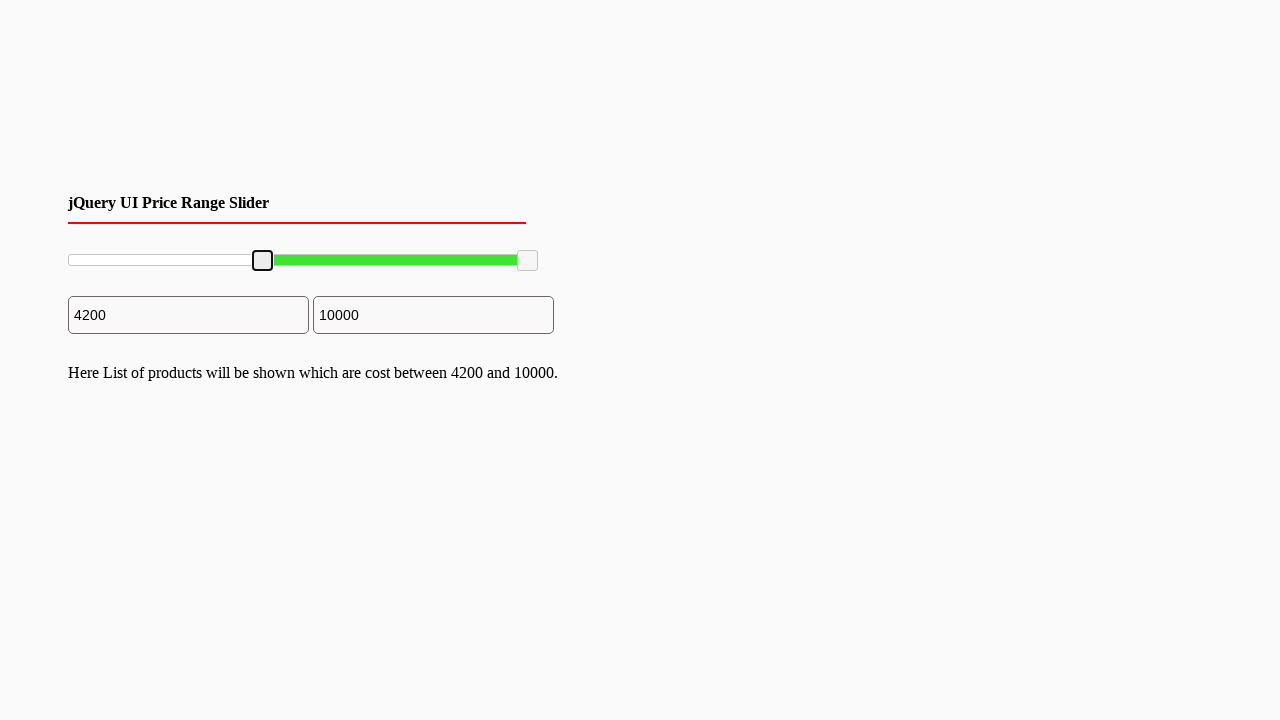

Retrieved bounding box of maximum slider
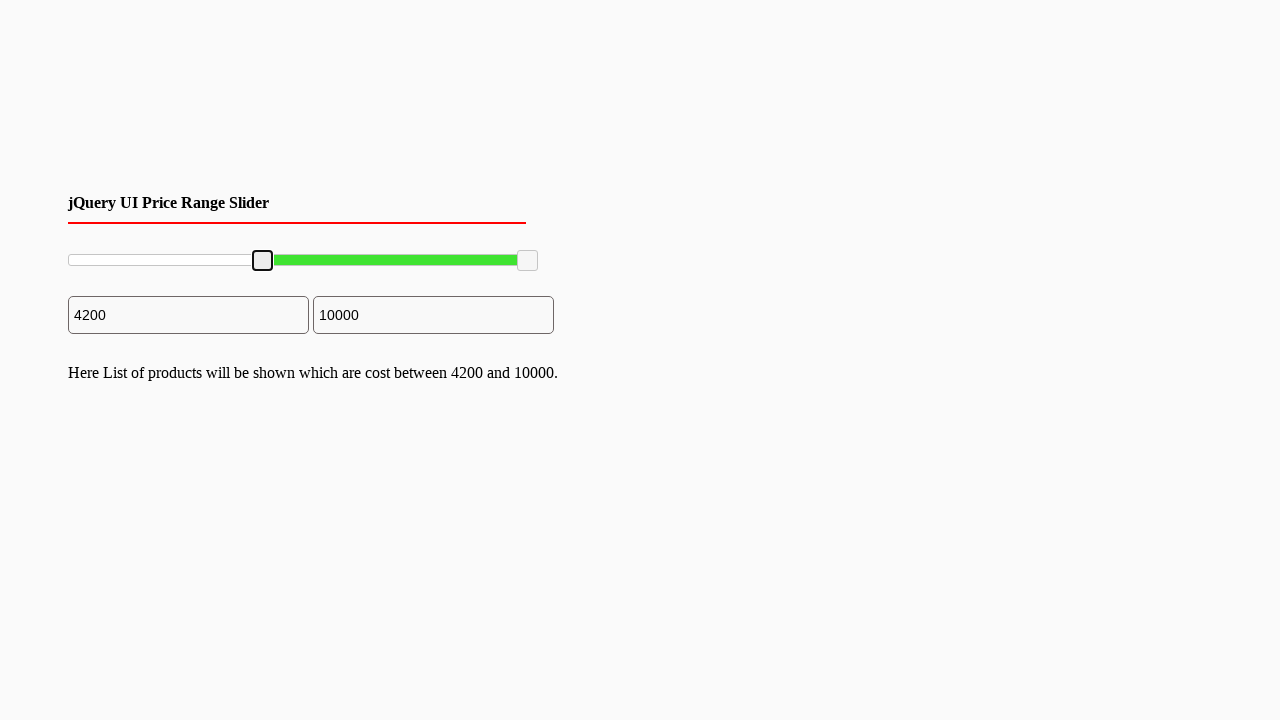

Moved mouse to center of maximum slider at (528, 261)
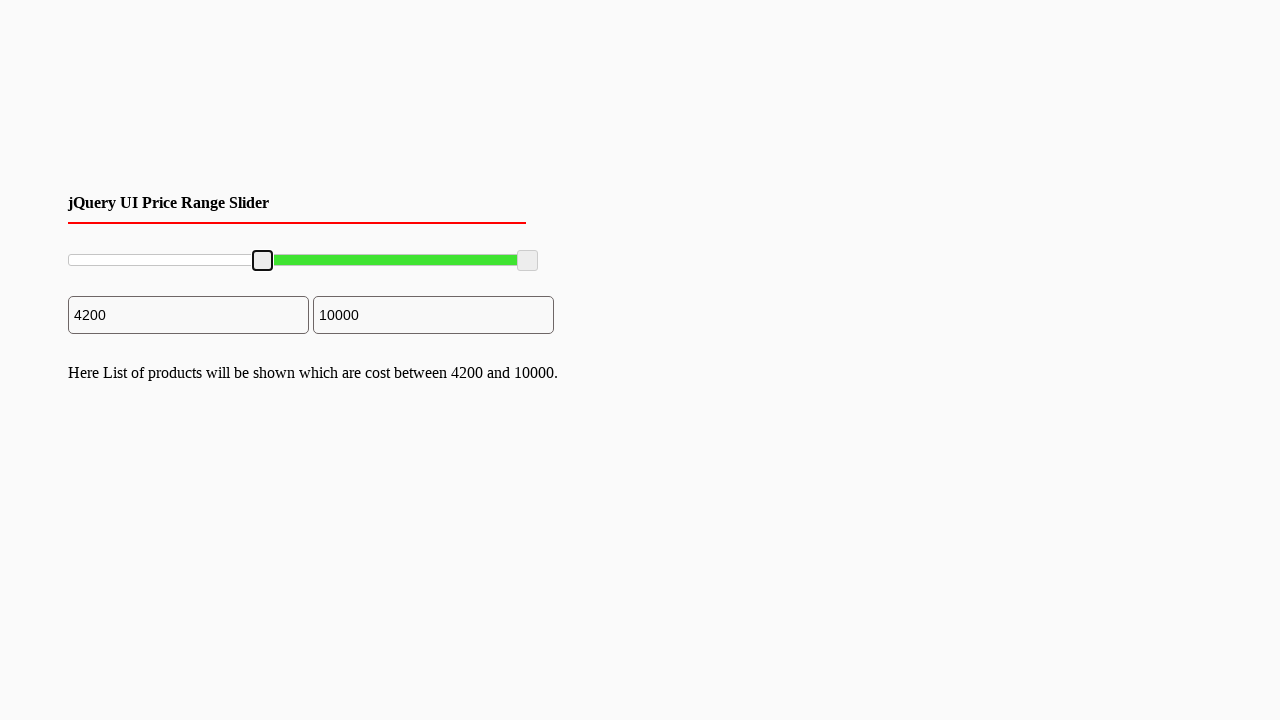

Pressed mouse button down on maximum slider at (528, 261)
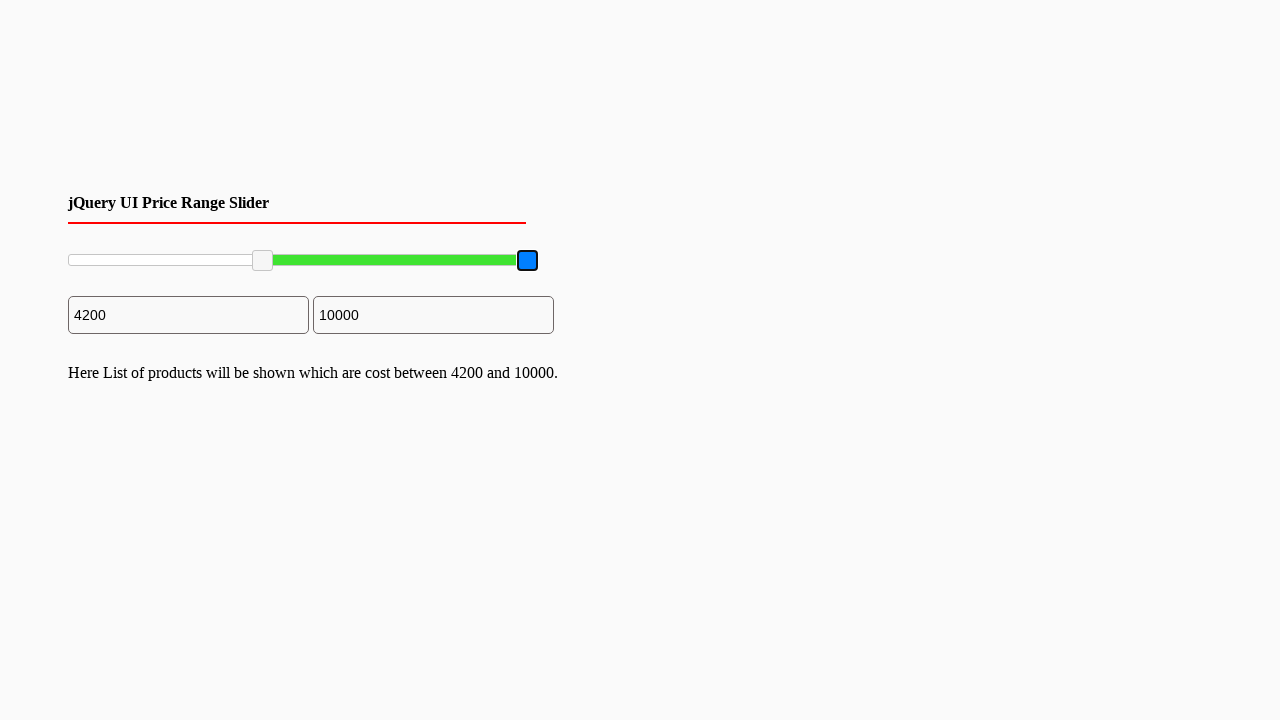

Moved mouse 100 pixels to the left while holding button down at (428, 261)
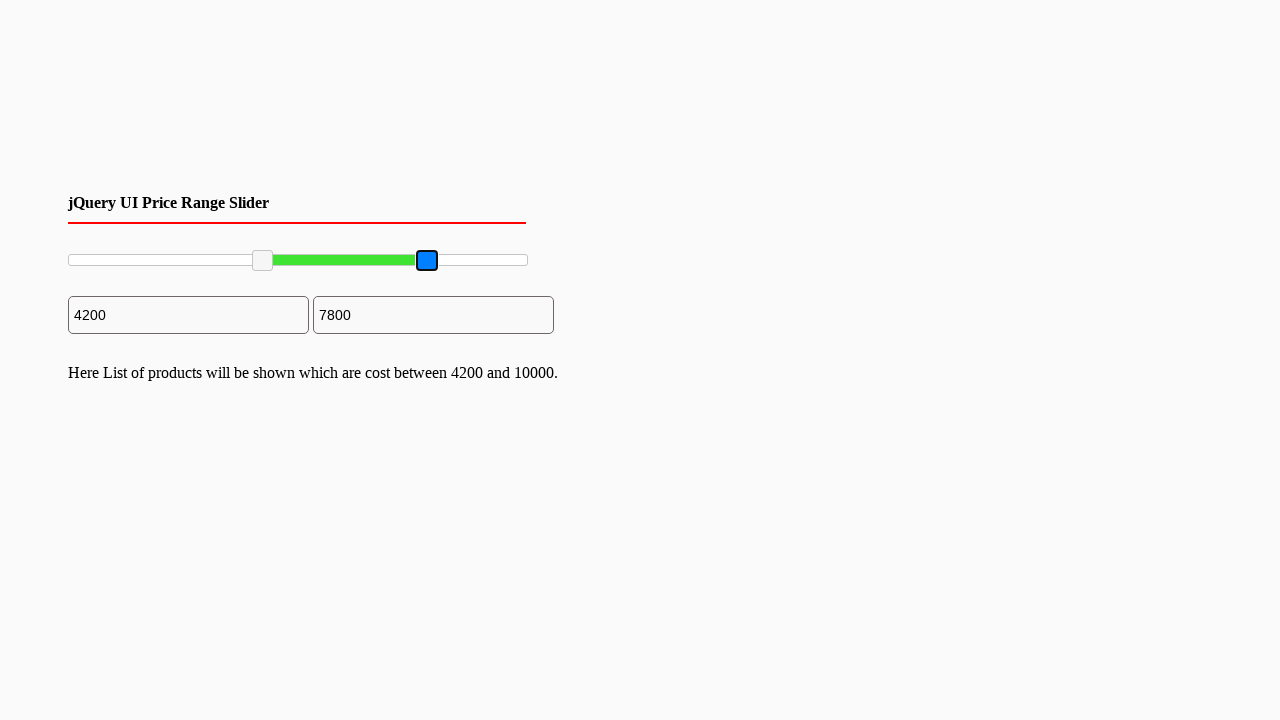

Released mouse button to complete maximum slider drag at (428, 261)
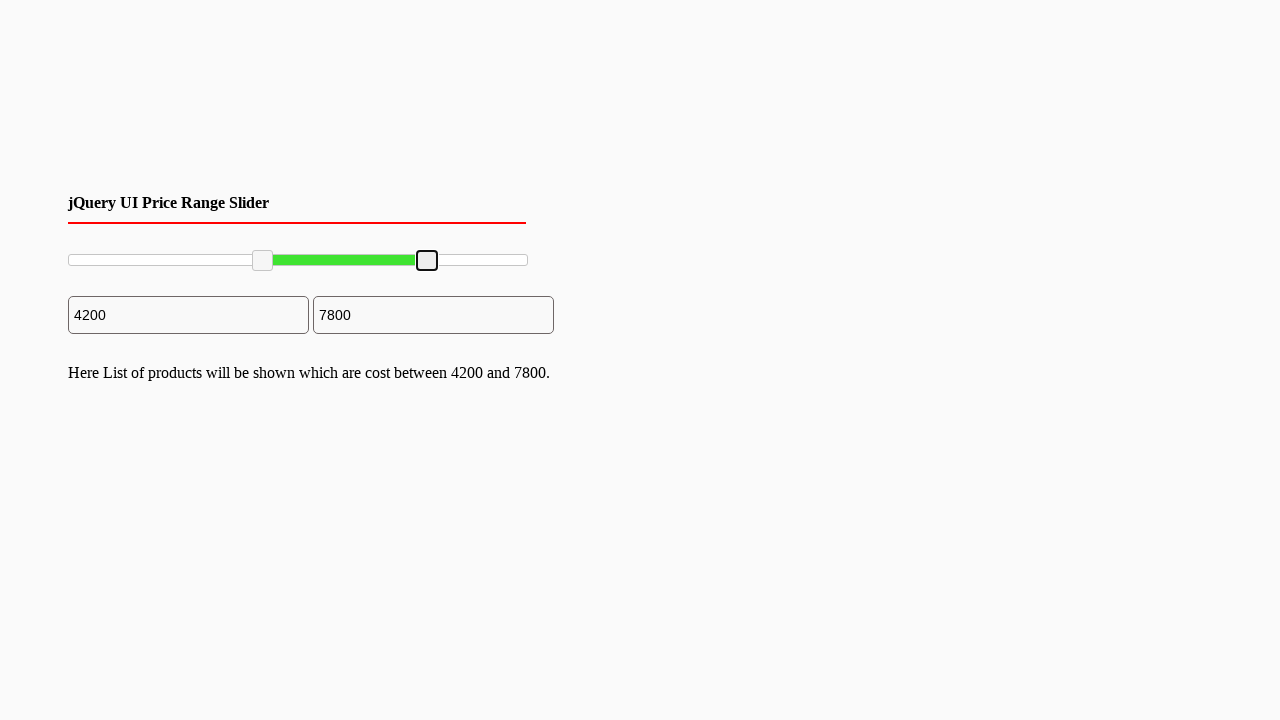

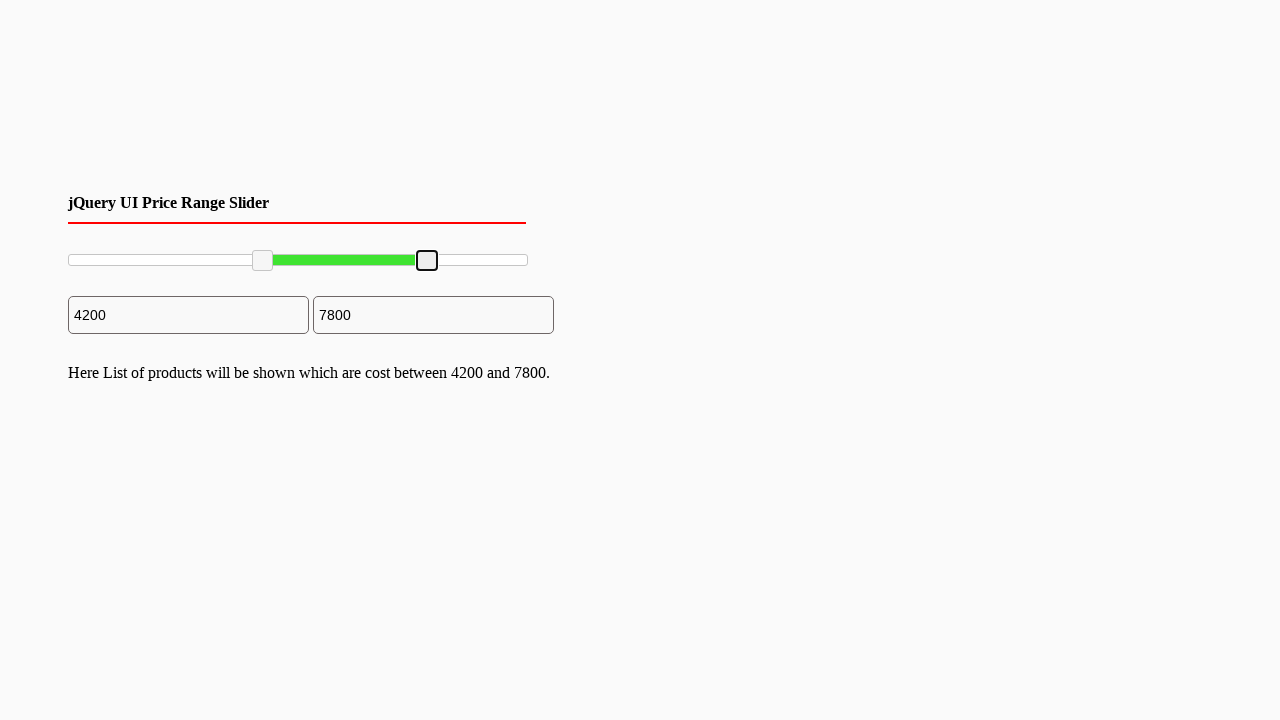